Tests filtering to display only active (uncompleted) todo items

Starting URL: https://demo.playwright.dev/todomvc

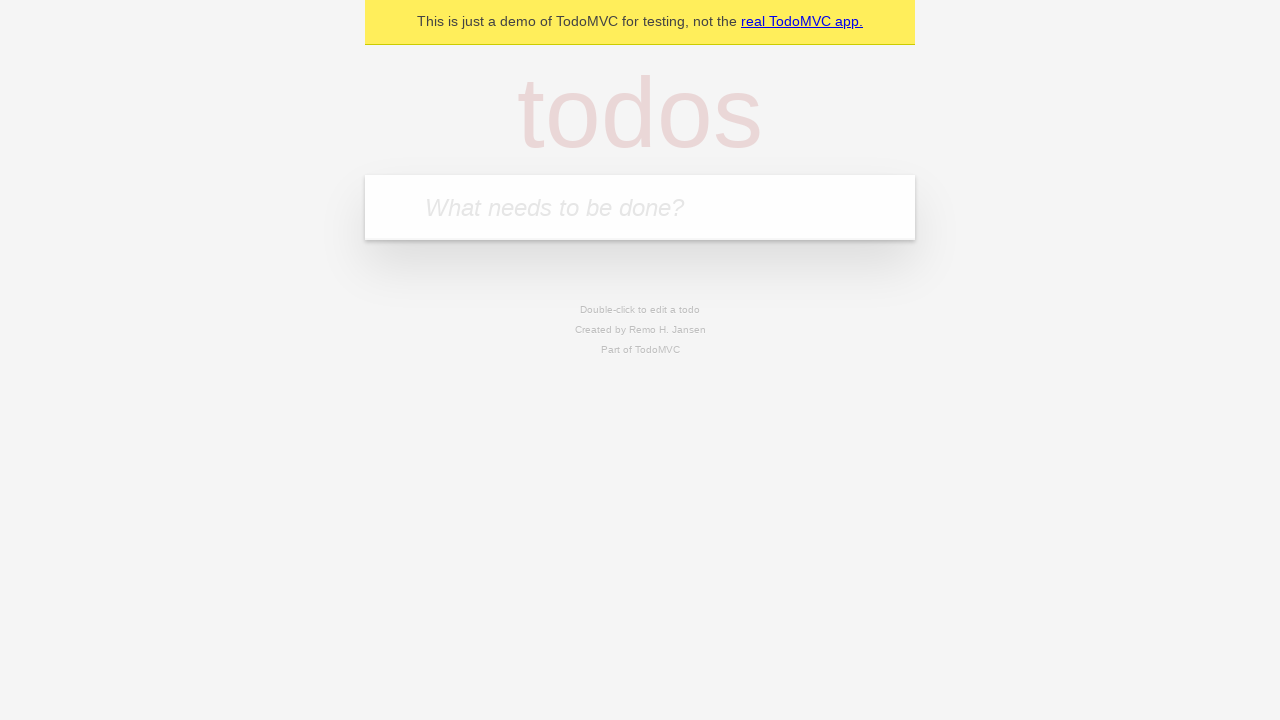

Filled todo input with 'buy some cheese' on internal:attr=[placeholder="What needs to be done?"i]
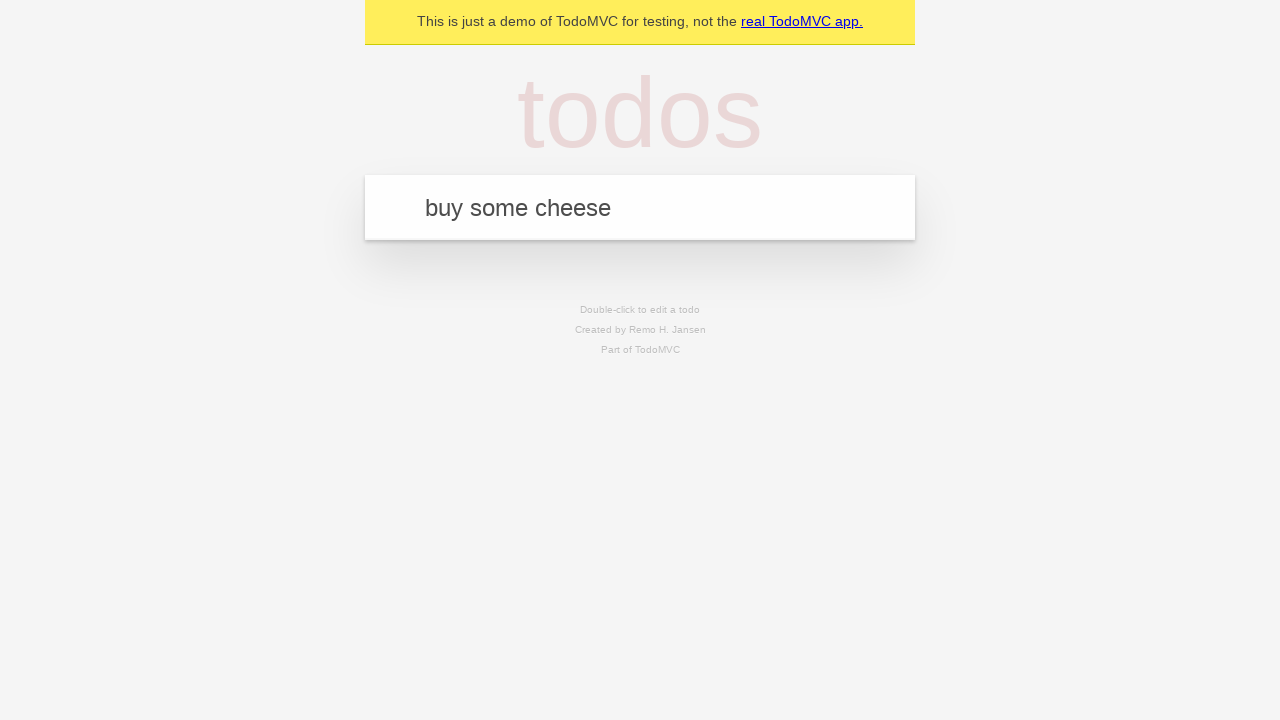

Pressed Enter to create todo 'buy some cheese' on internal:attr=[placeholder="What needs to be done?"i]
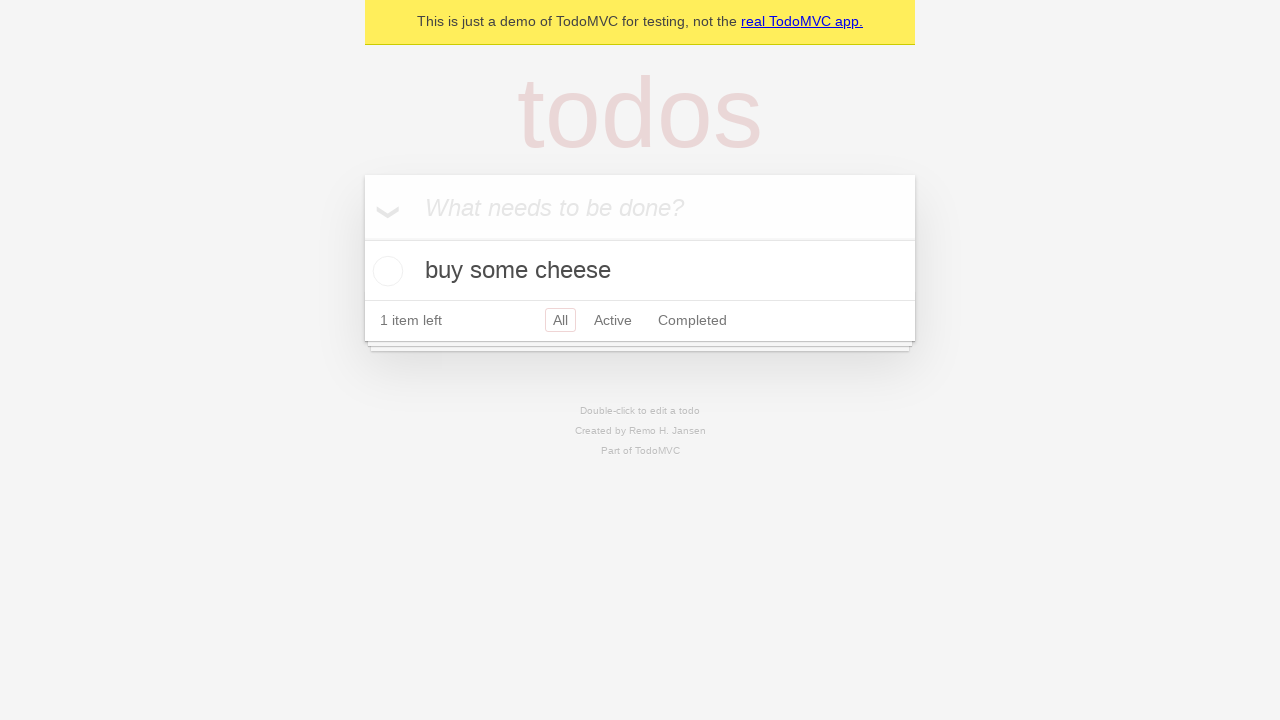

Filled todo input with 'feed the cat' on internal:attr=[placeholder="What needs to be done?"i]
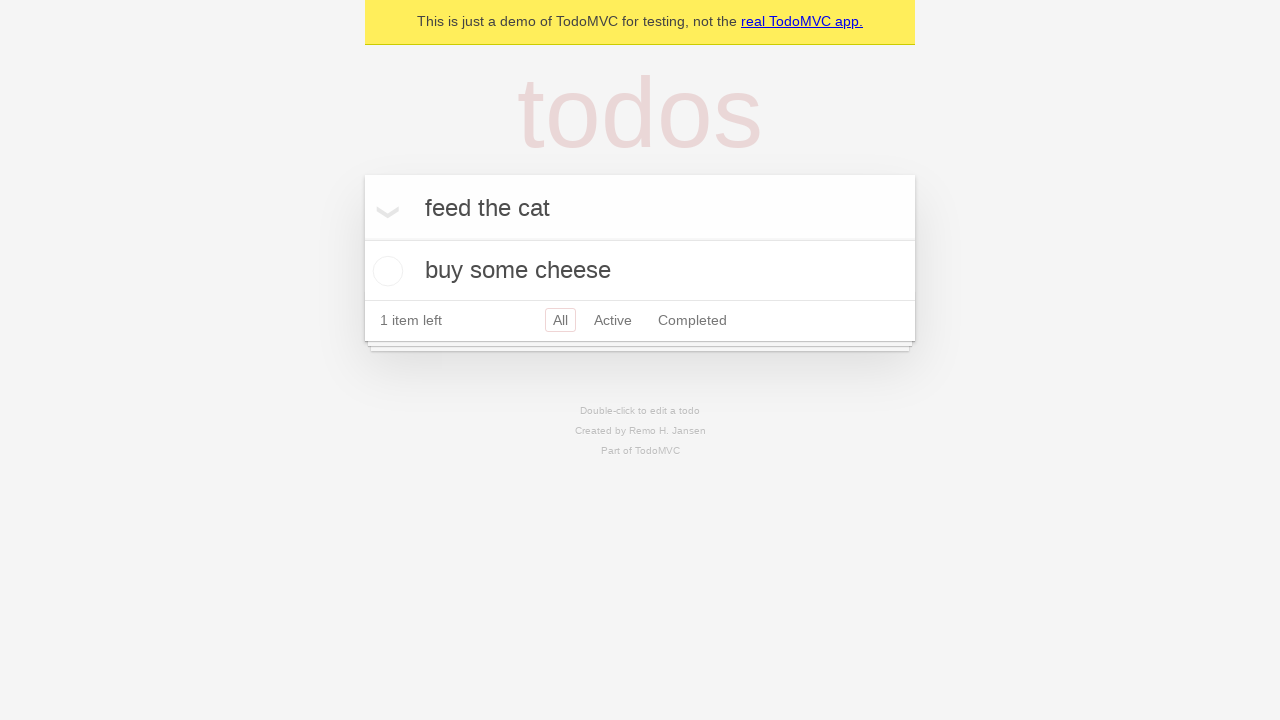

Pressed Enter to create todo 'feed the cat' on internal:attr=[placeholder="What needs to be done?"i]
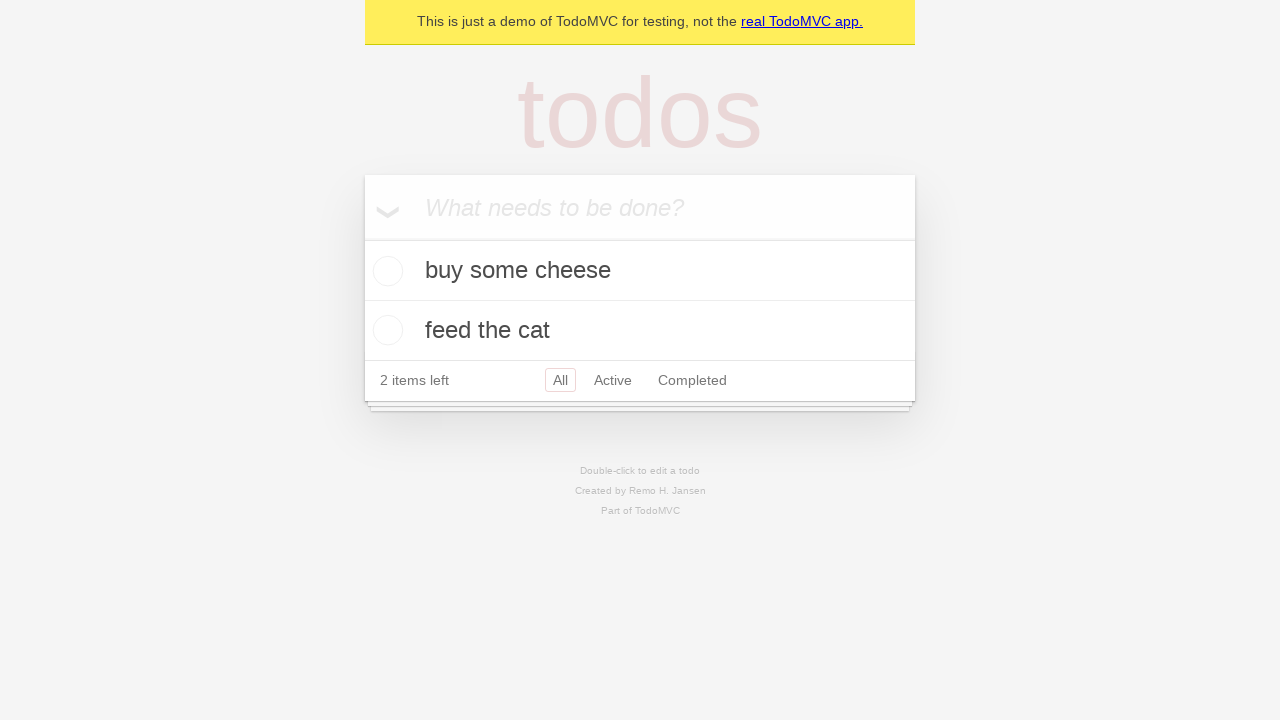

Filled todo input with 'book a doctors appointment' on internal:attr=[placeholder="What needs to be done?"i]
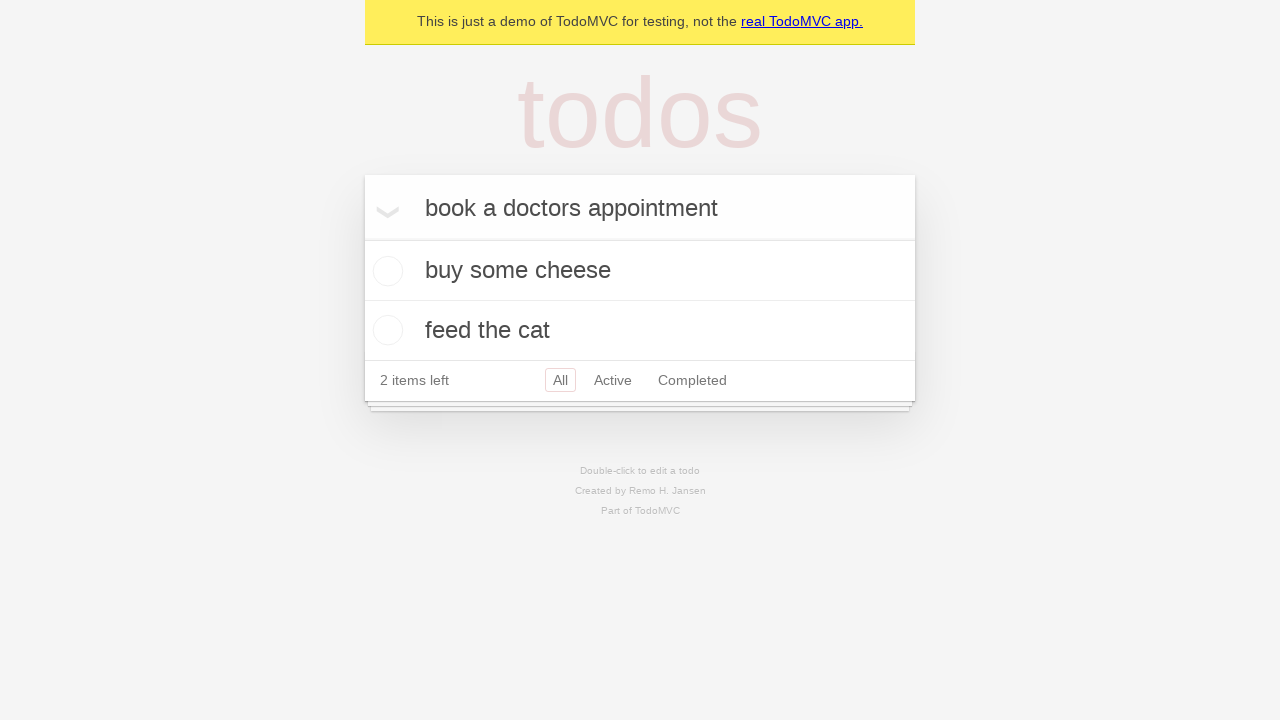

Pressed Enter to create todo 'book a doctors appointment' on internal:attr=[placeholder="What needs to be done?"i]
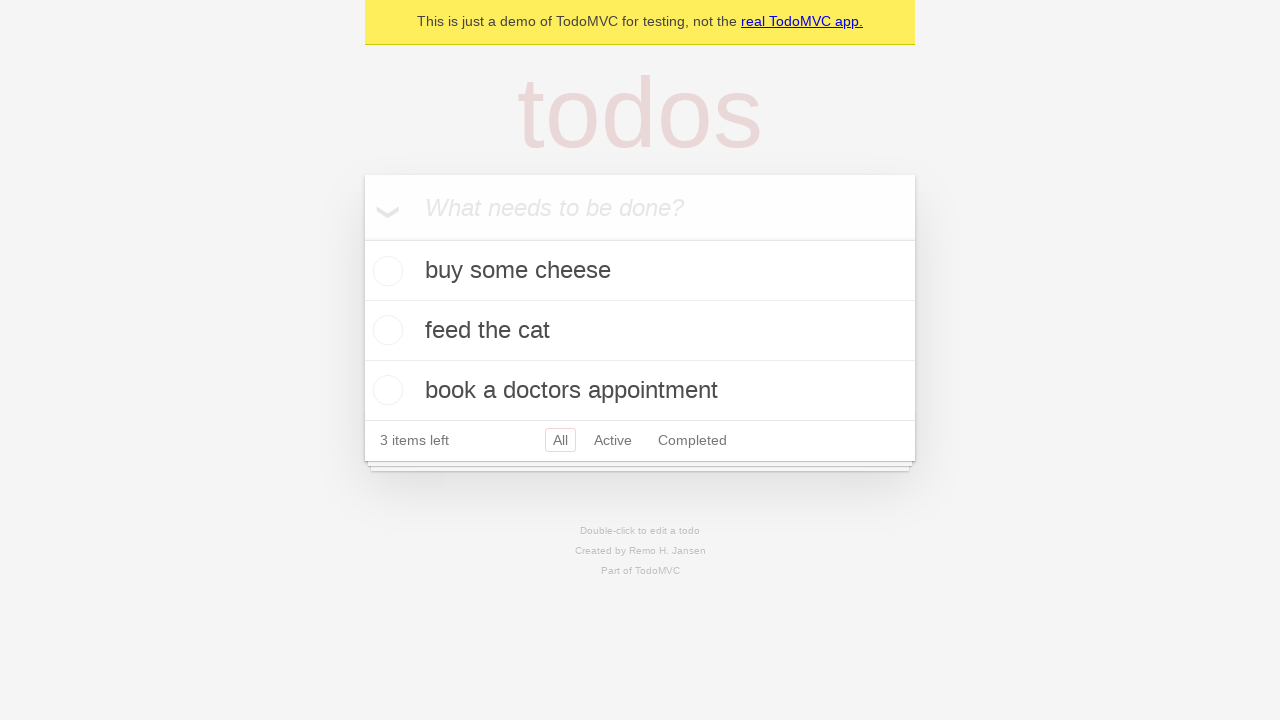

Waited for all 3 todos to be created
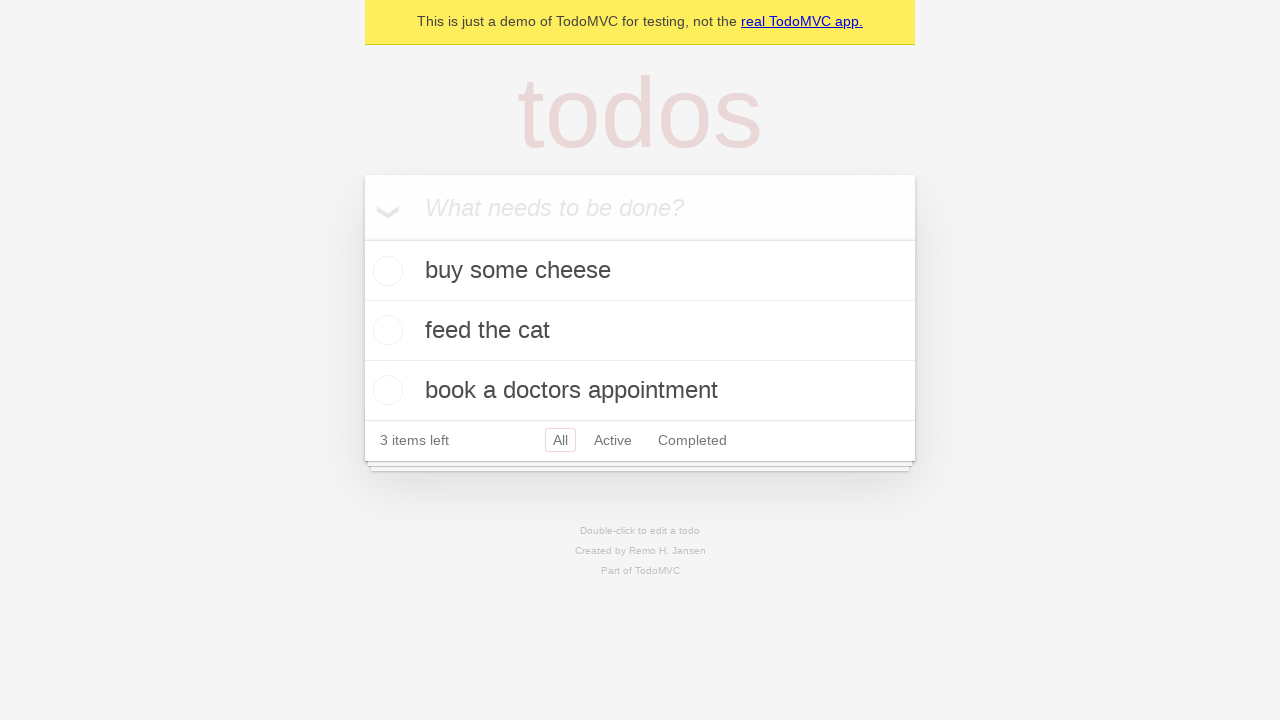

Checked the second todo item (feed the cat) at (385, 330) on [data-testid='todo-item'] >> nth=1 >> internal:role=checkbox
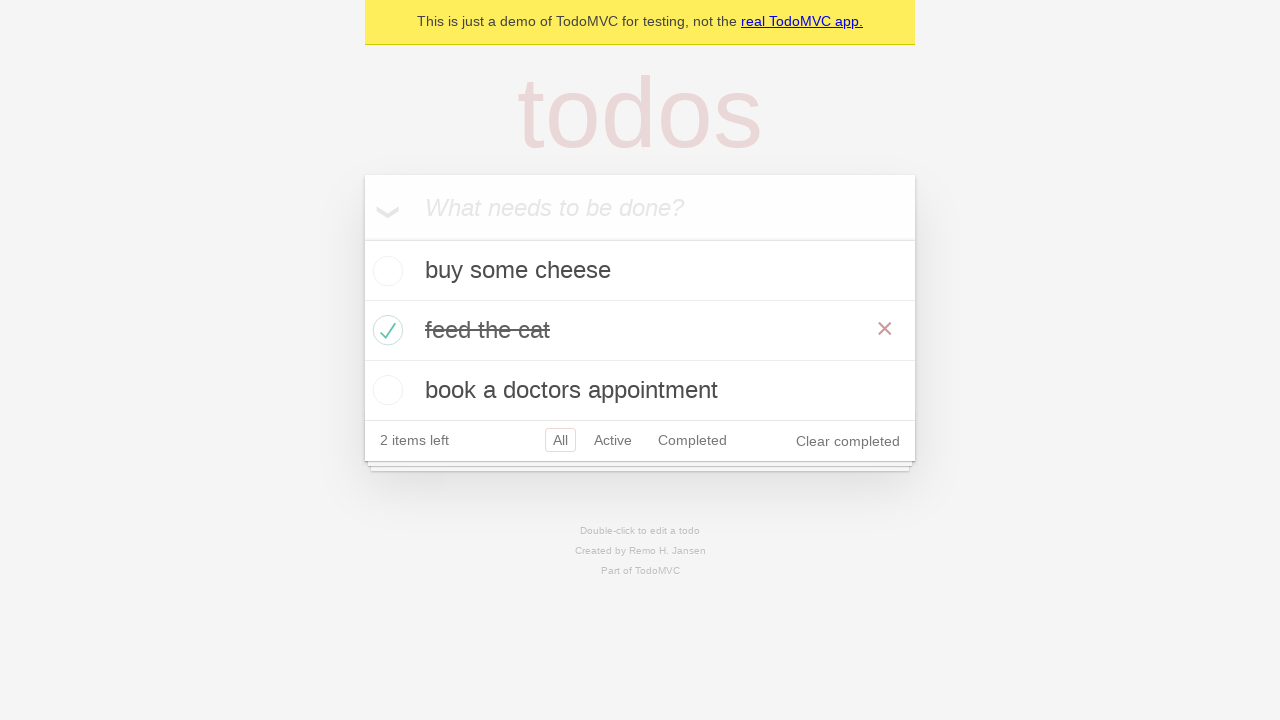

Clicked Active filter to display only uncompleted todos at (613, 440) on internal:role=link[name="Active"i]
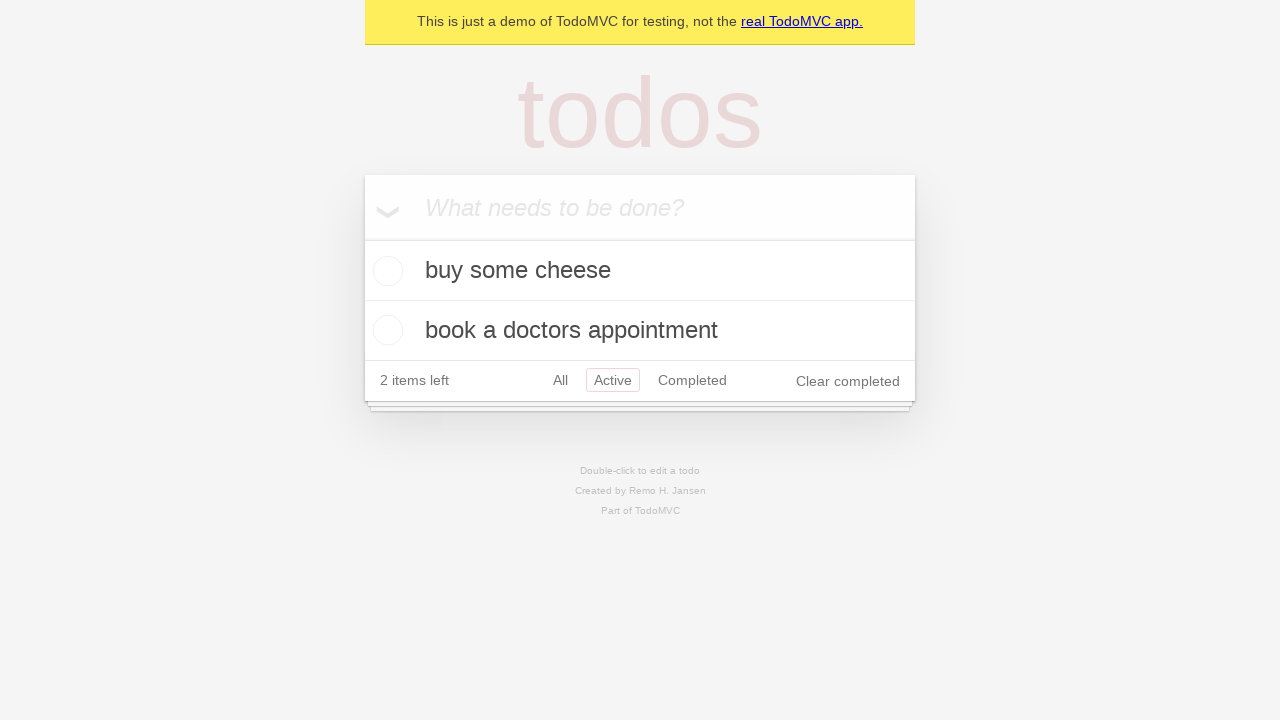

Filter animation completed, showing only active items
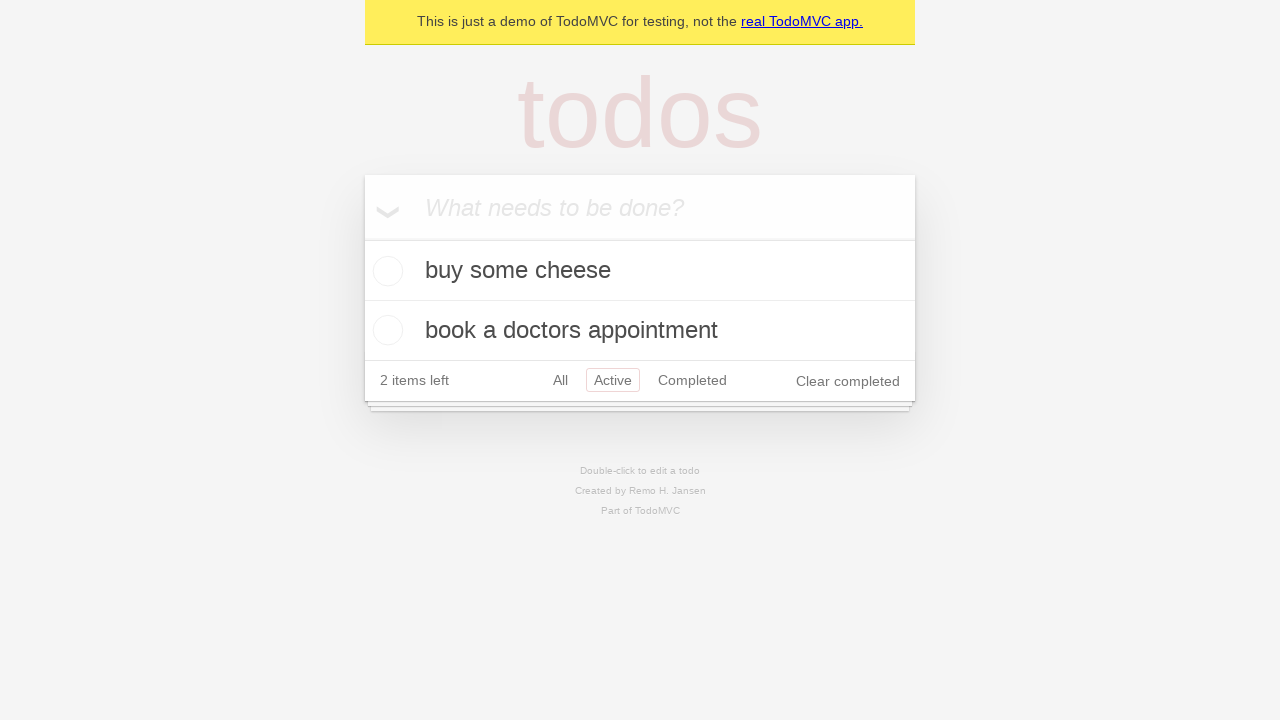

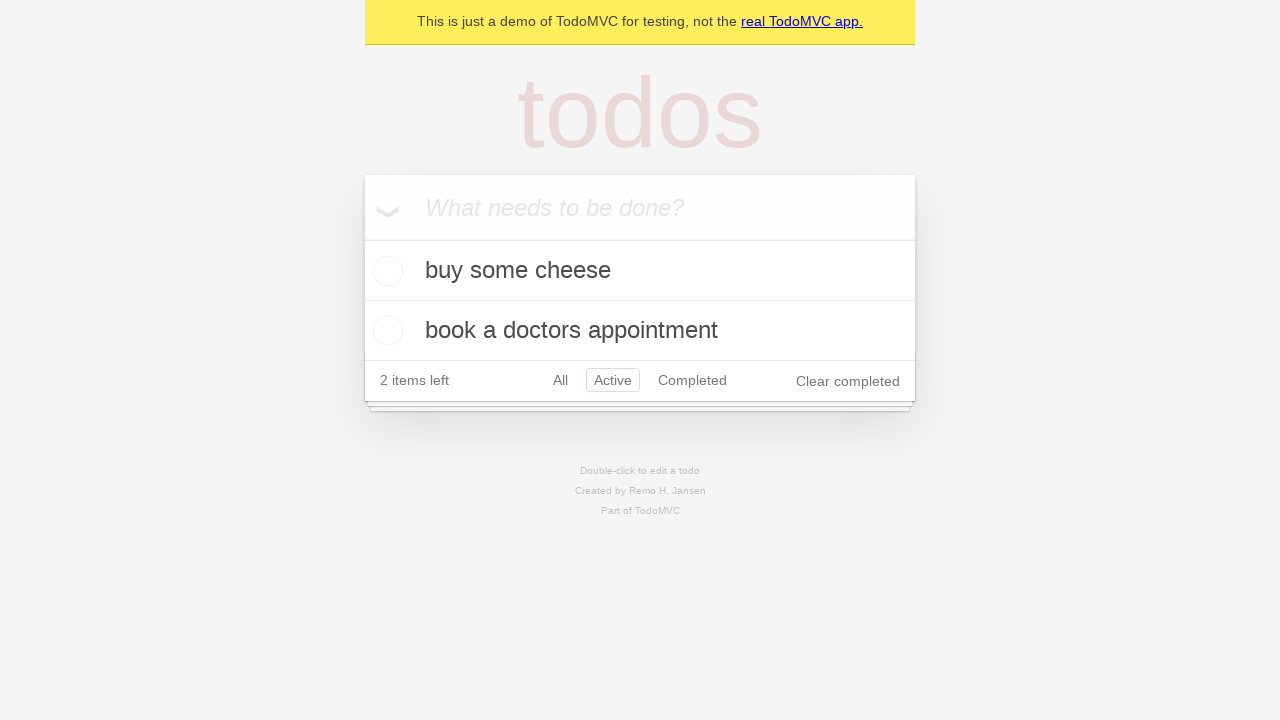